Tests hover functionality by hovering over an avatar image and verifying that additional user information (caption) appears on hover.

Starting URL: http://the-internet.herokuapp.com/hovers

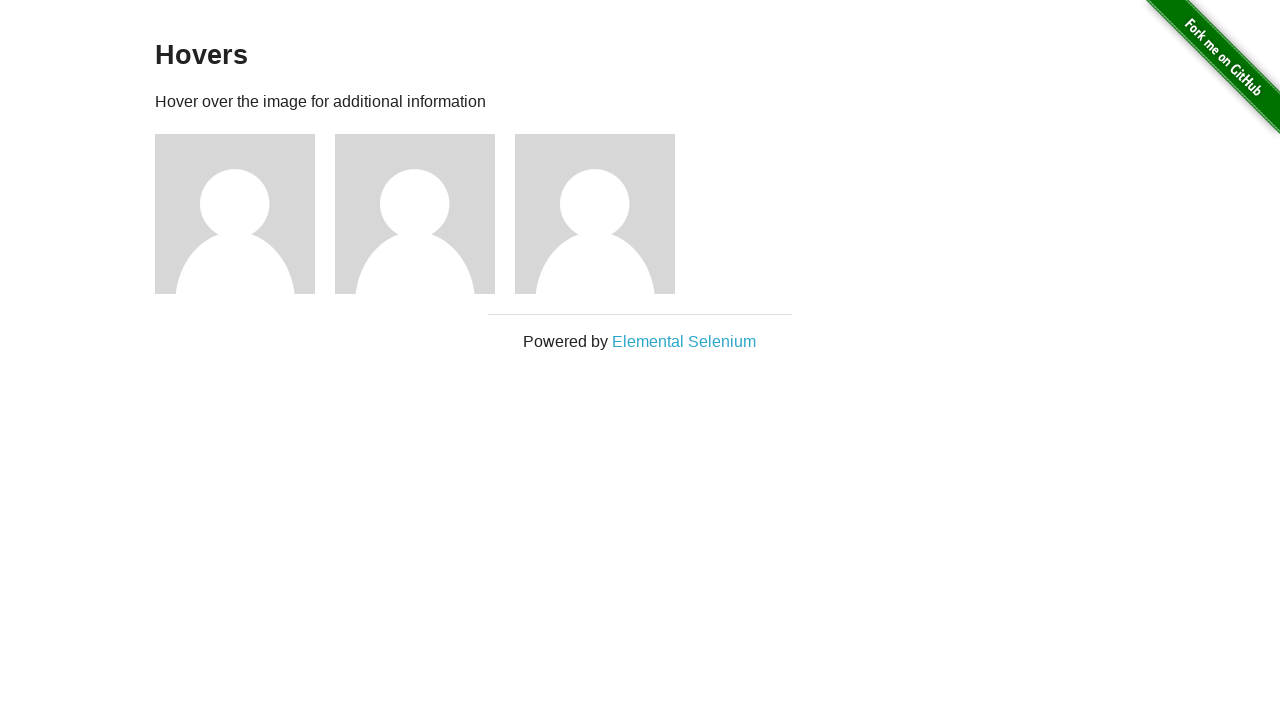

Located the first avatar figure element
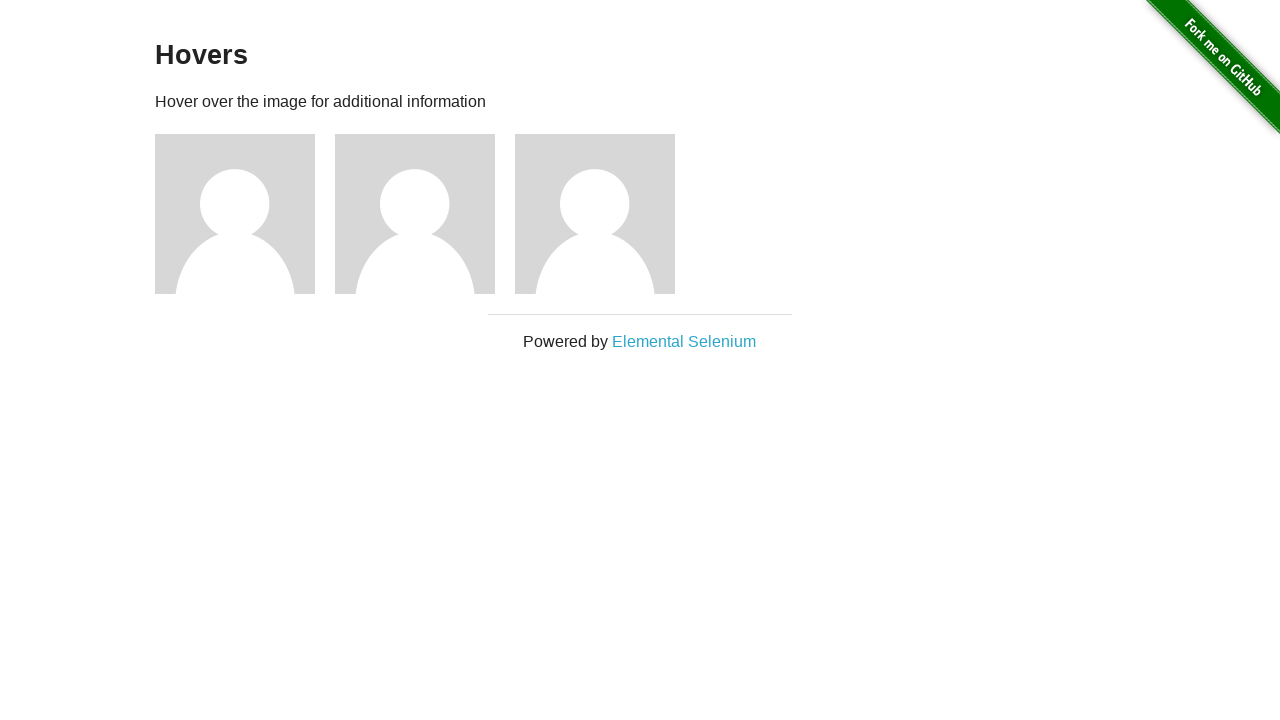

Hovered over the avatar image at (245, 214) on .figure >> nth=0
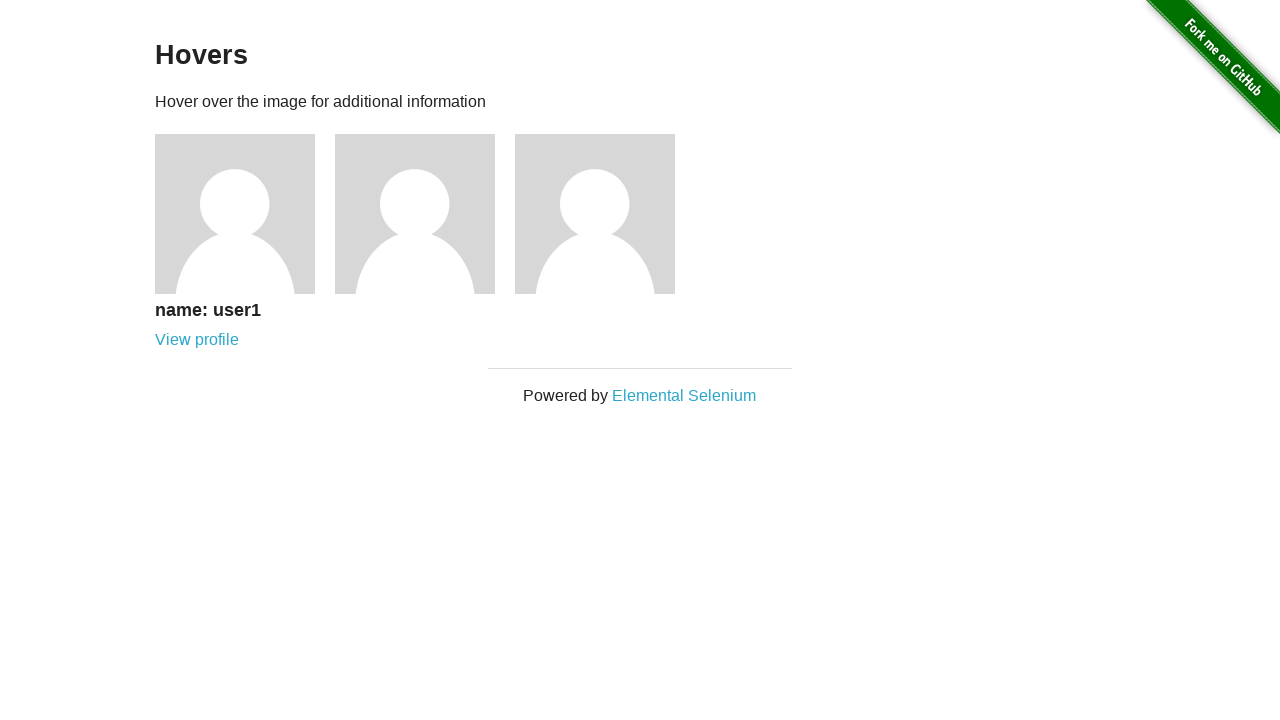

Waited for caption to become visible
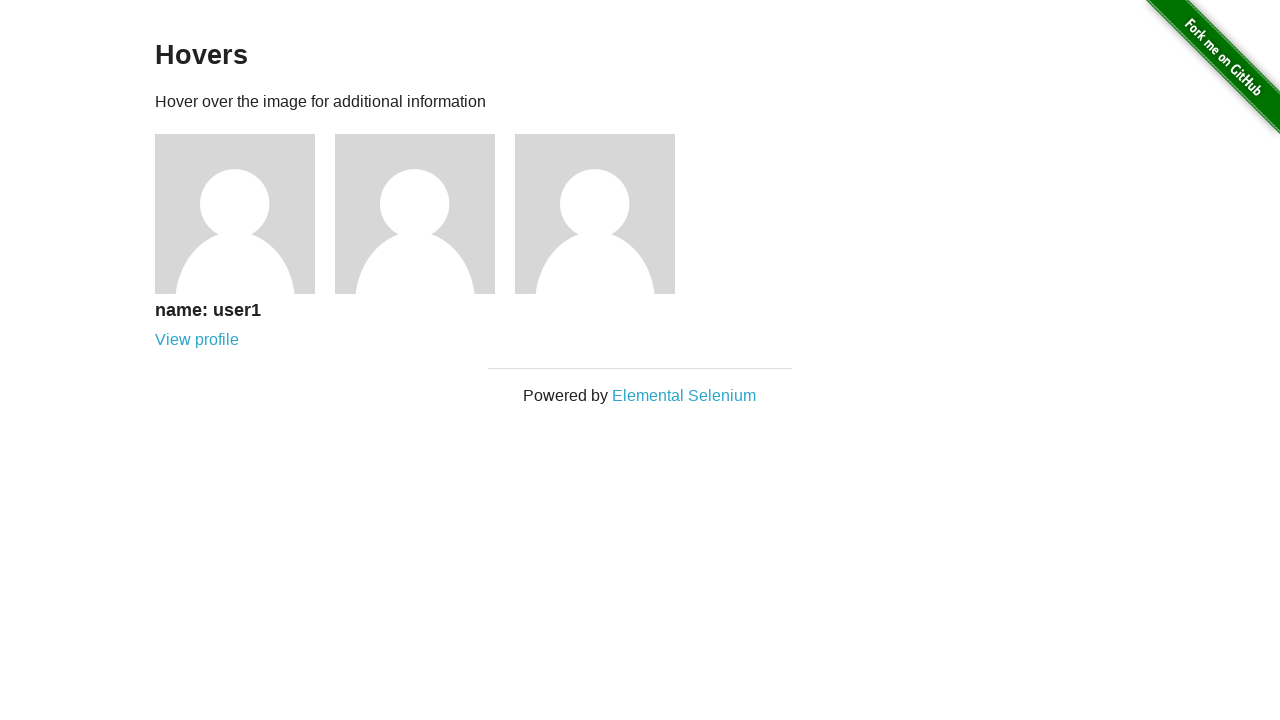

Verified that the caption is visible on hover
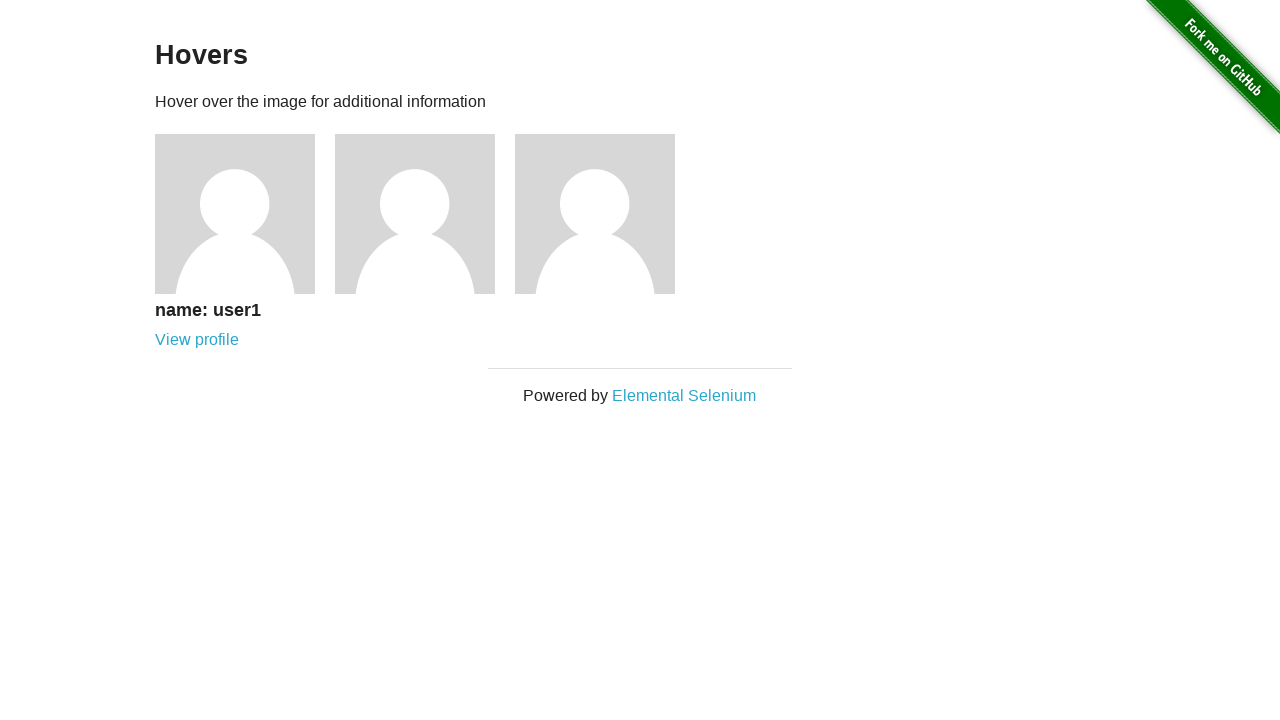

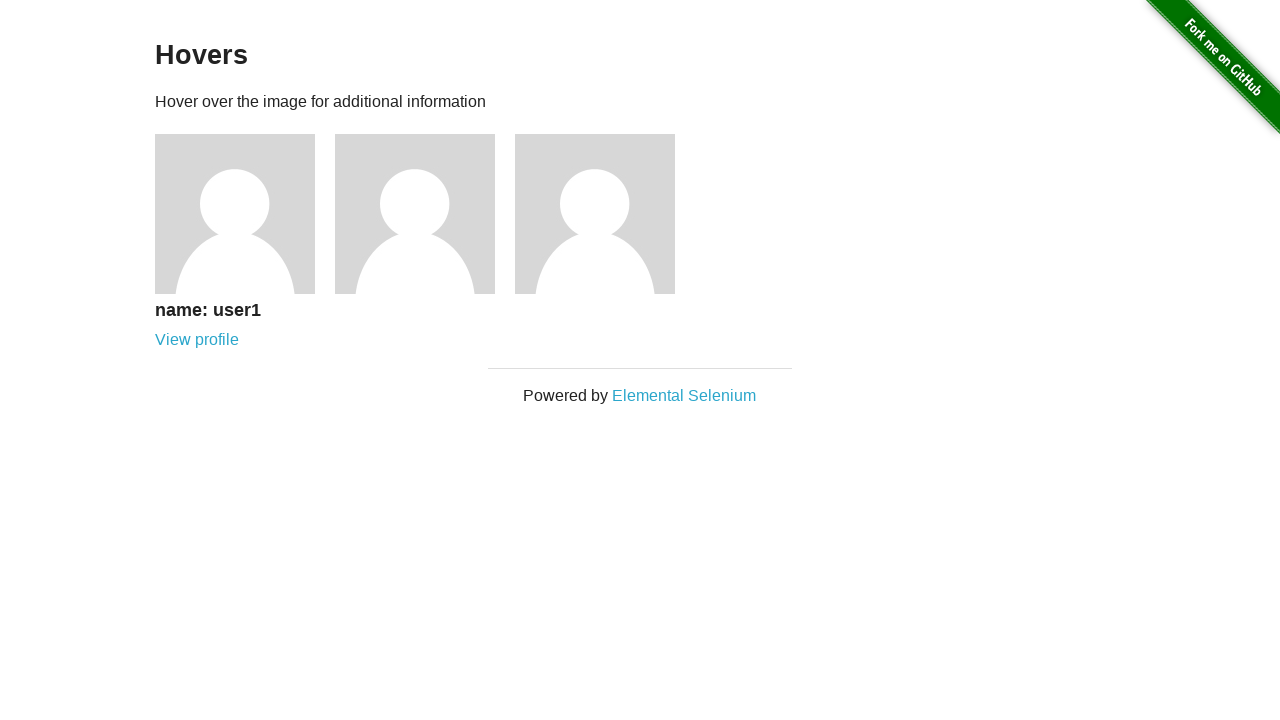